Tests iframe interaction on jQuery UI site by clicking on Selectable menu, switching to iframe to select an item, then switching back to main page to click the logo

Starting URL: https://jqueryui.com/

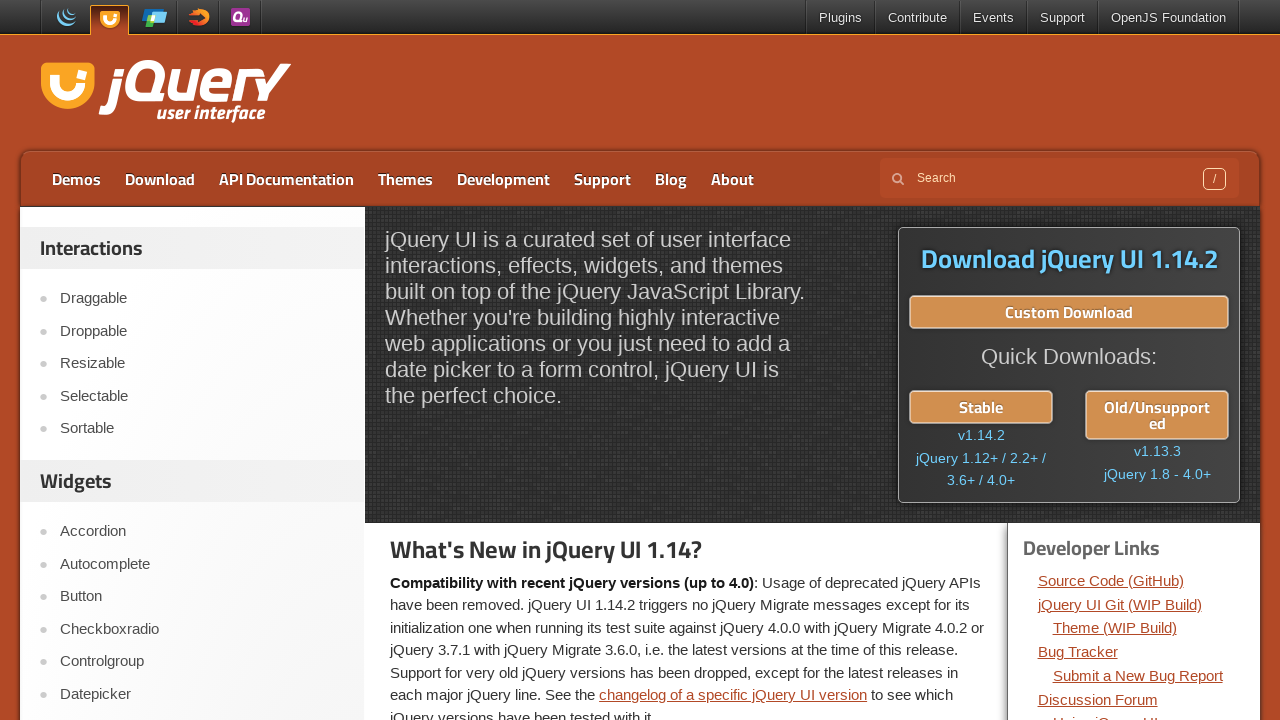

Clicked on Selectable menu item at (202, 396) on a:text('Selectable')
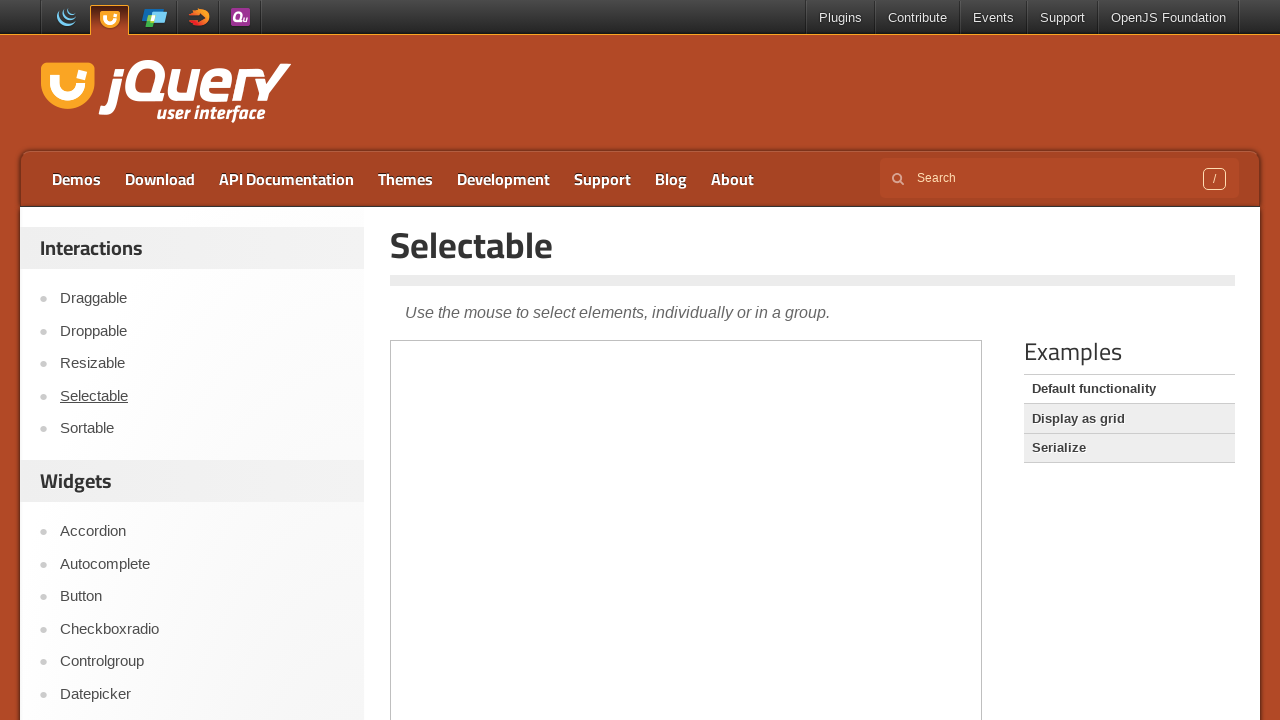

Switched to iframe and clicked on Item 2 at (571, 410) on .demo-frame >> internal:control=enter-frame >> li:text('Item 2')
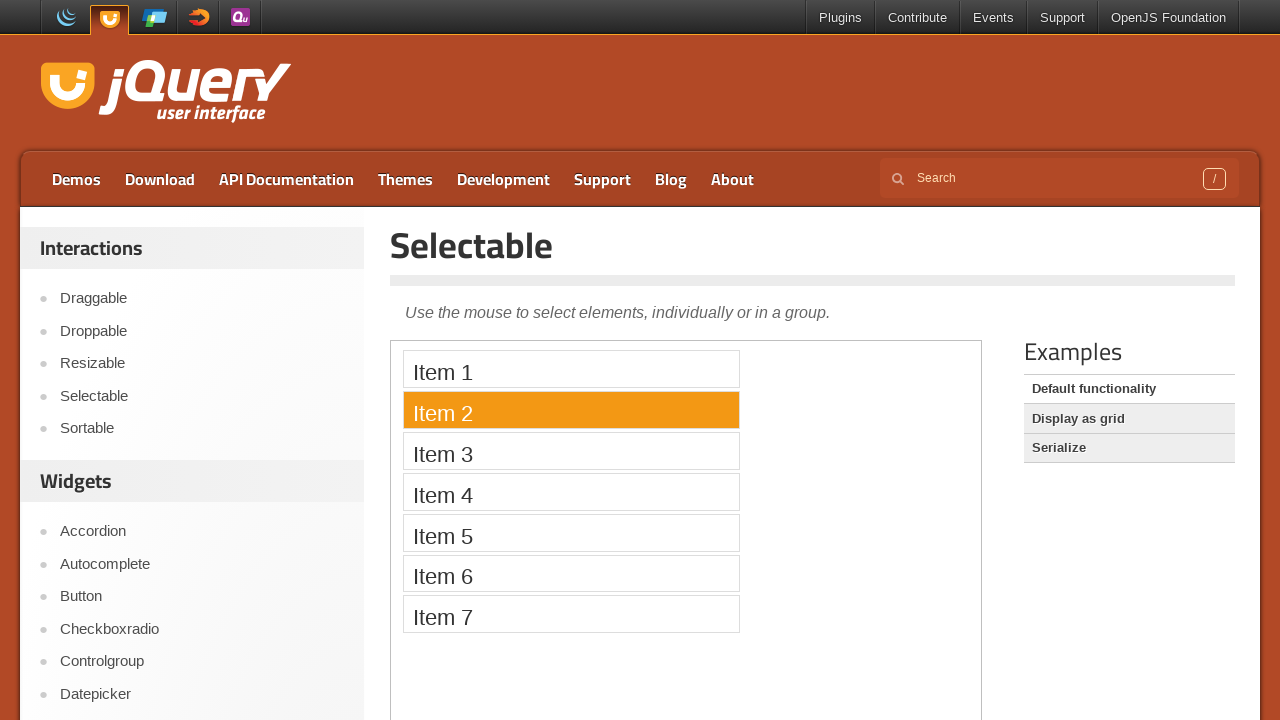

Clicked on site logo to switch back to main page at (162, 93) on .logo
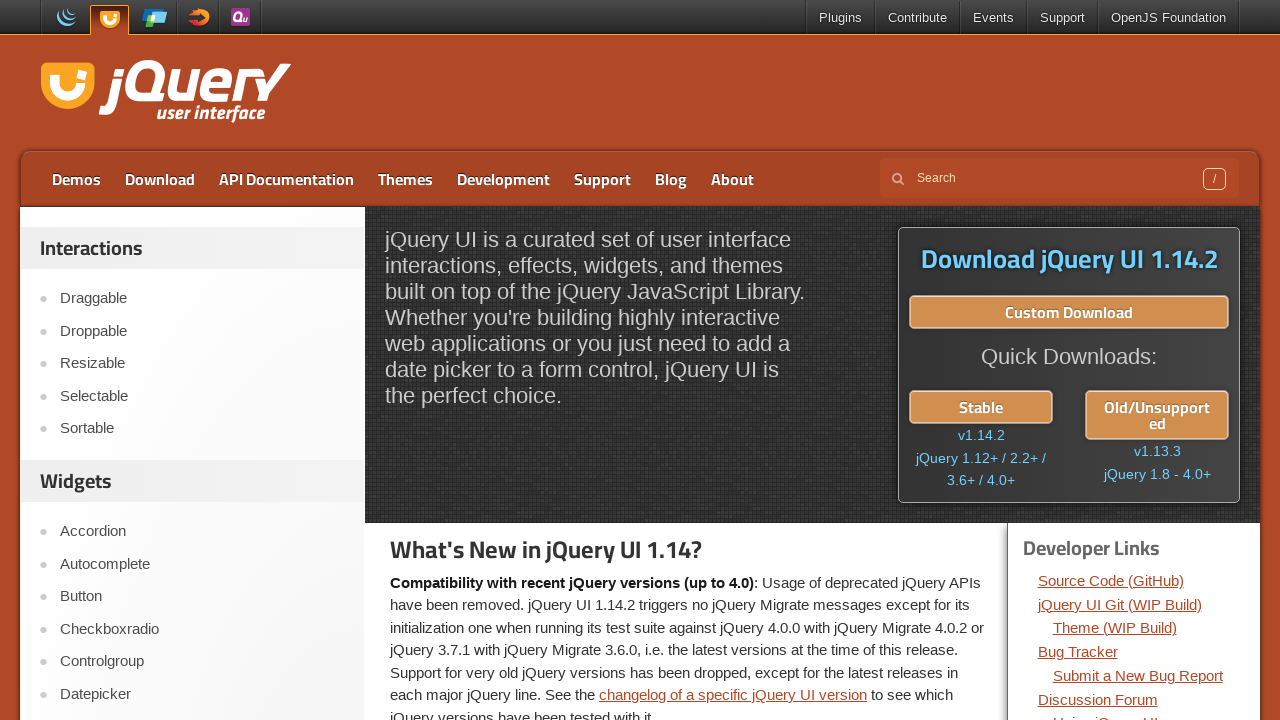

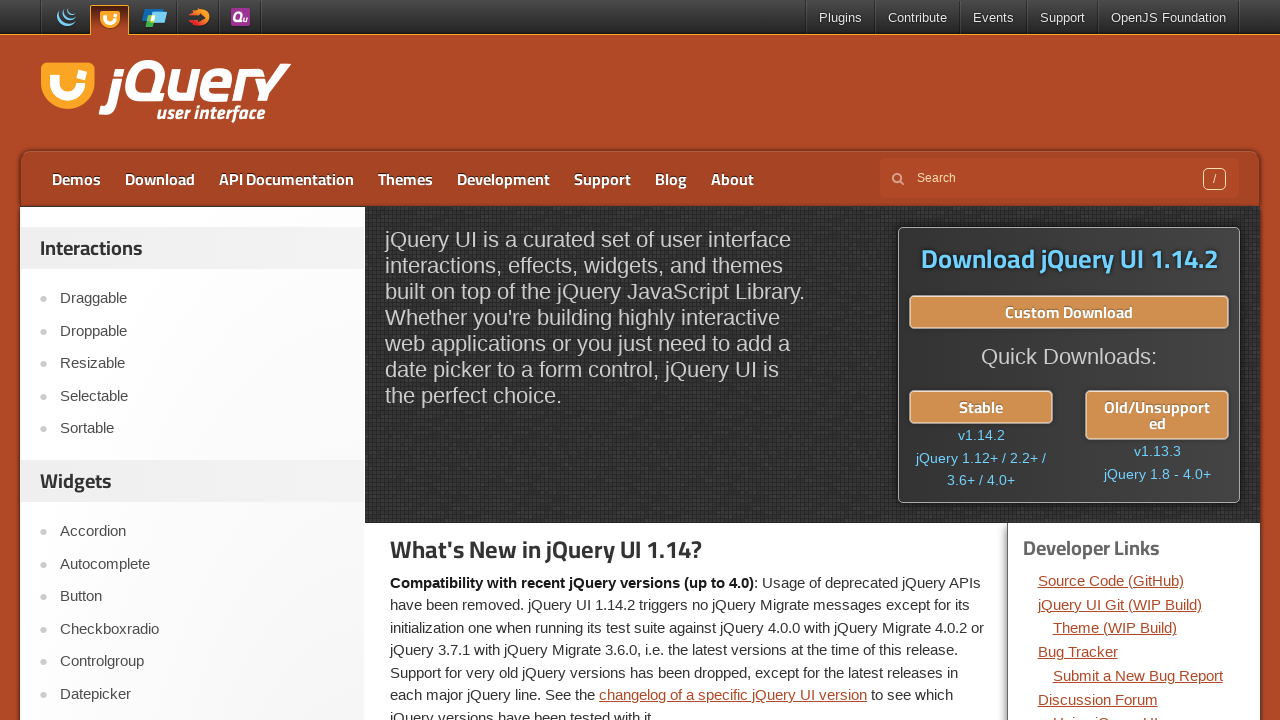